Tests Google Fact Check Explorer by entering a search query and verifying that fact-check results load on the page

Starting URL: https://toolbox.google.com/factcheck/explorer

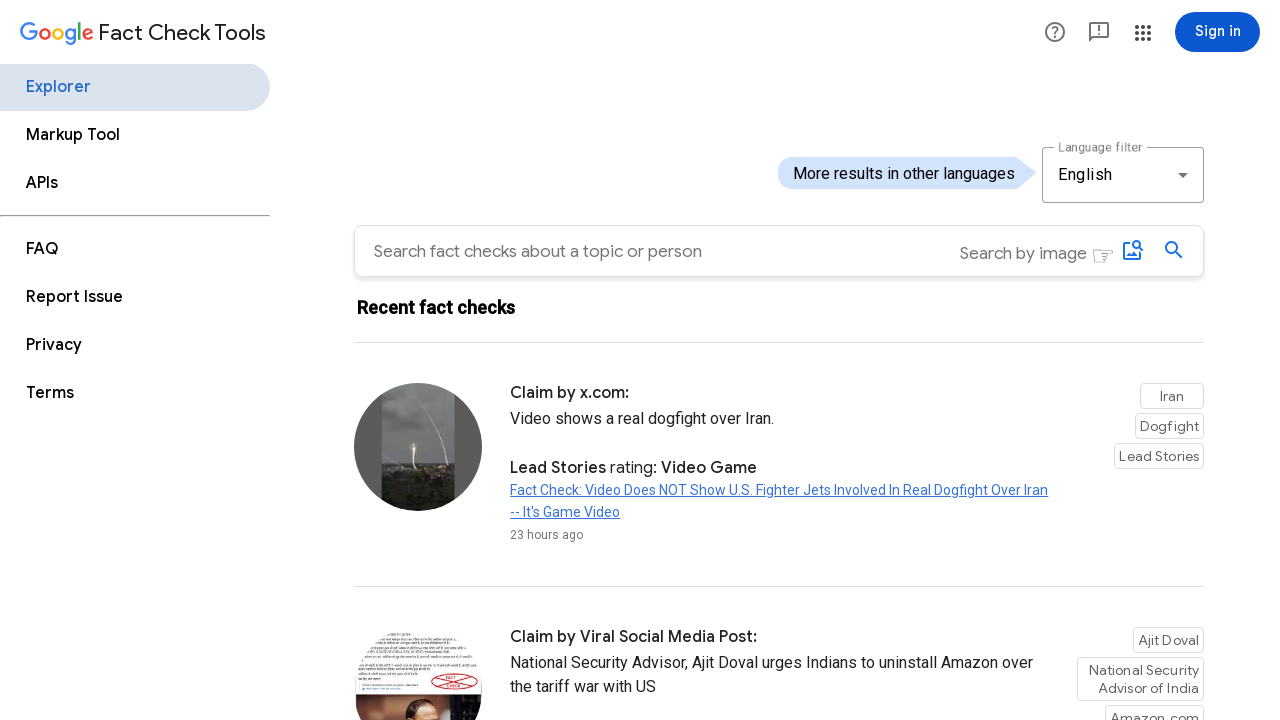

Filled search field with query: 'climate change effects' on input[name='query']
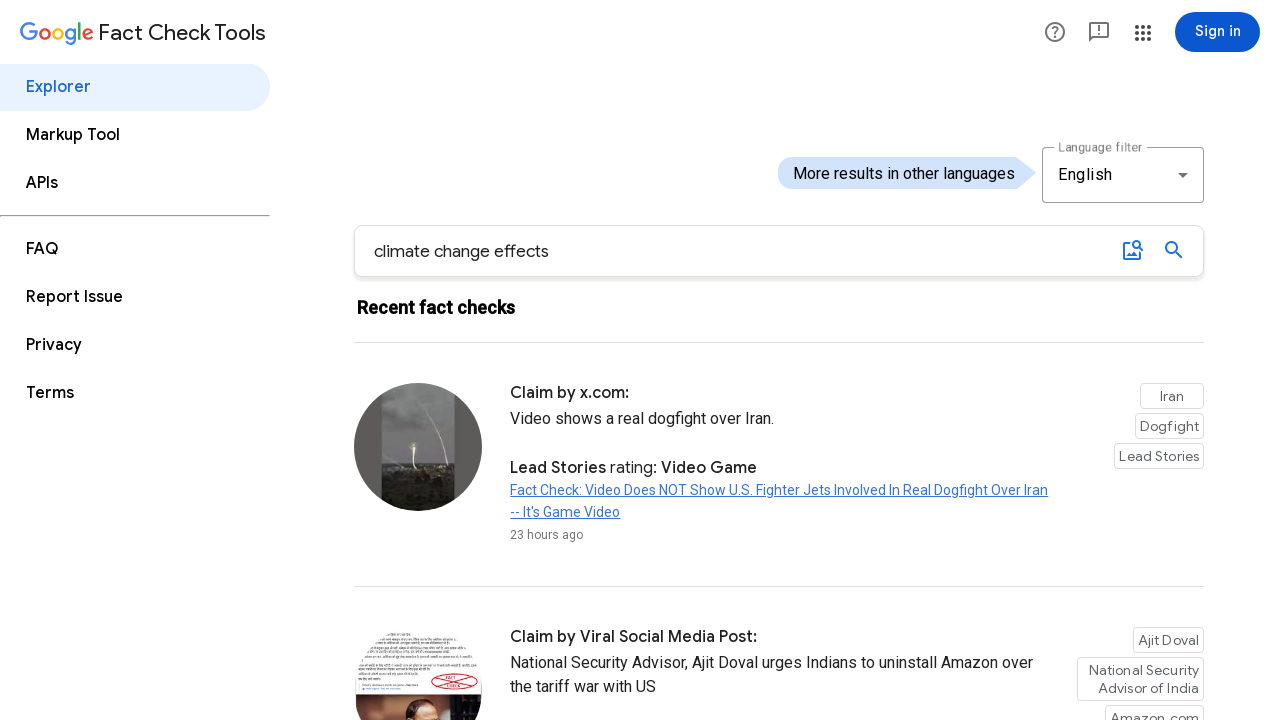

Pressed Enter to submit search query
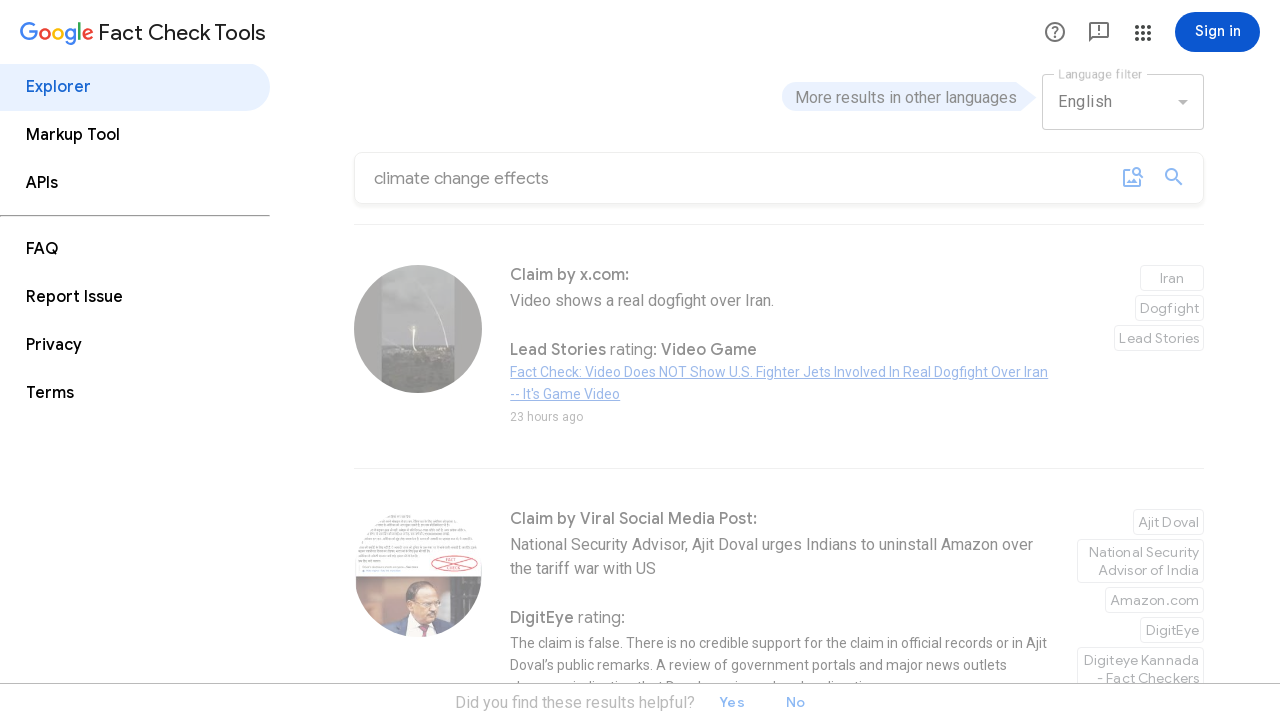

Waited for fact-check results or suggestions to load
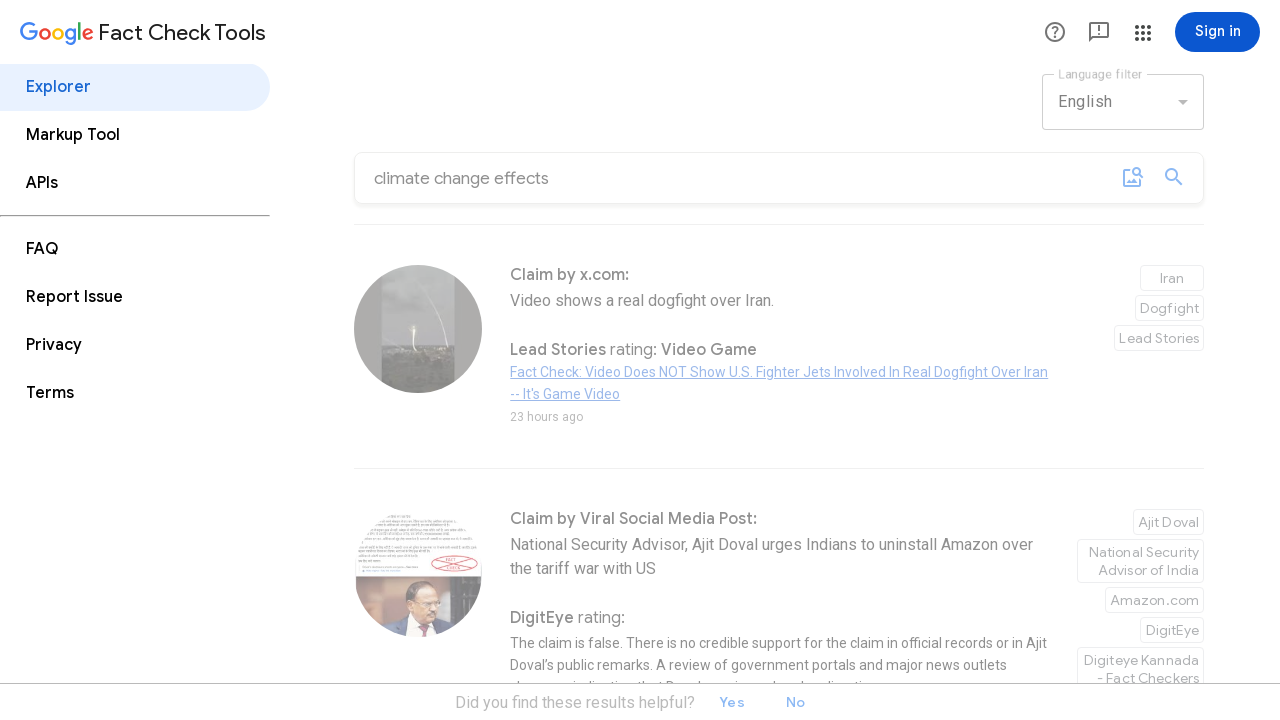

Verified that fact-check claims are displayed on the page
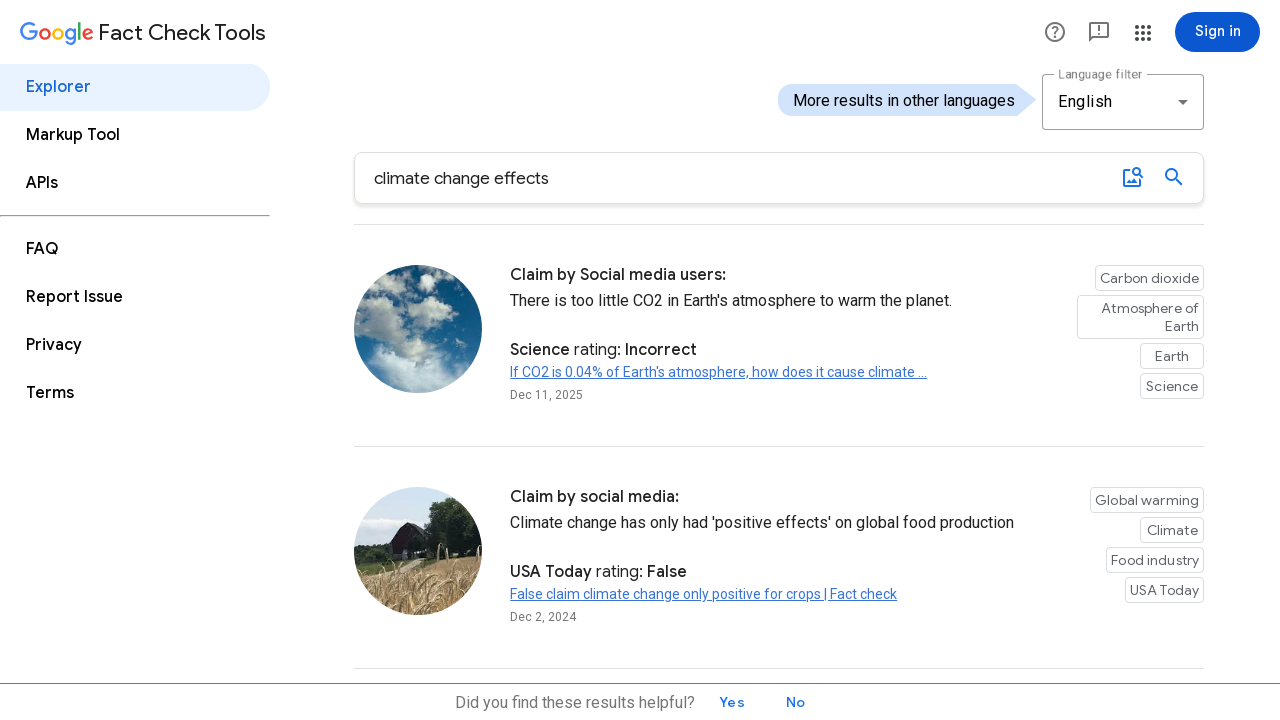

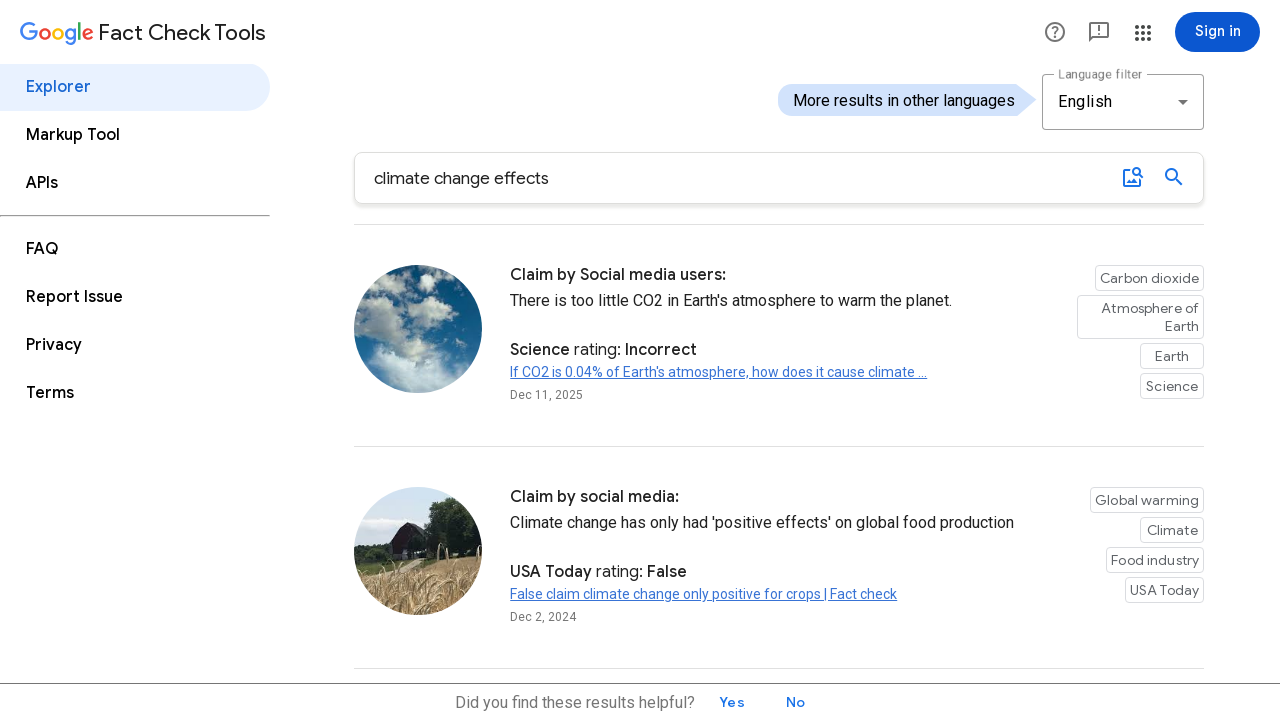